Tests various checkbox interactions on LeafGround demo page including basic checkboxes, multi-select options, tri-state checkbox, and toggle switches

Starting URL: https://www.leafground.com/checkbox.xhtml

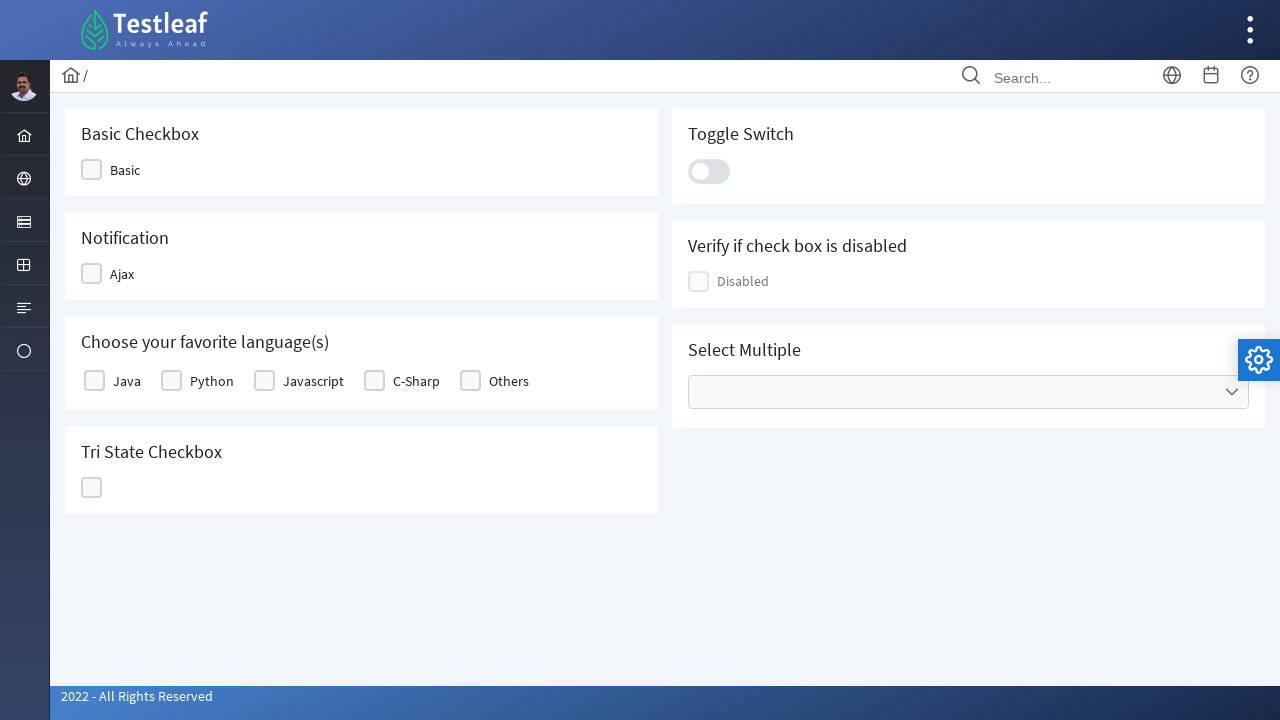

Clicked Basic Checkbox at (125, 170) on xpath=//h5[text()='Basic Checkbox']/following::span[text()='Basic']
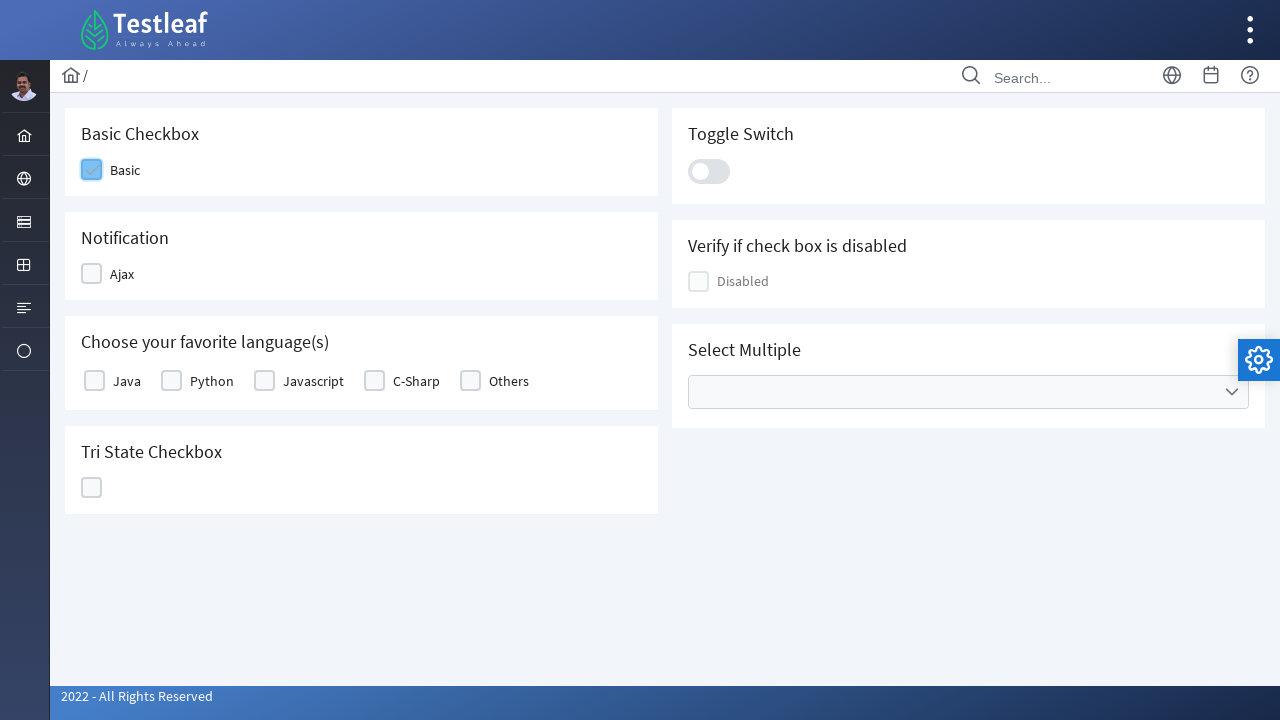

Clicked Ajax notification checkbox at (122, 274) on xpath=//h5[text()='Notification']/following::span[text()='Ajax']
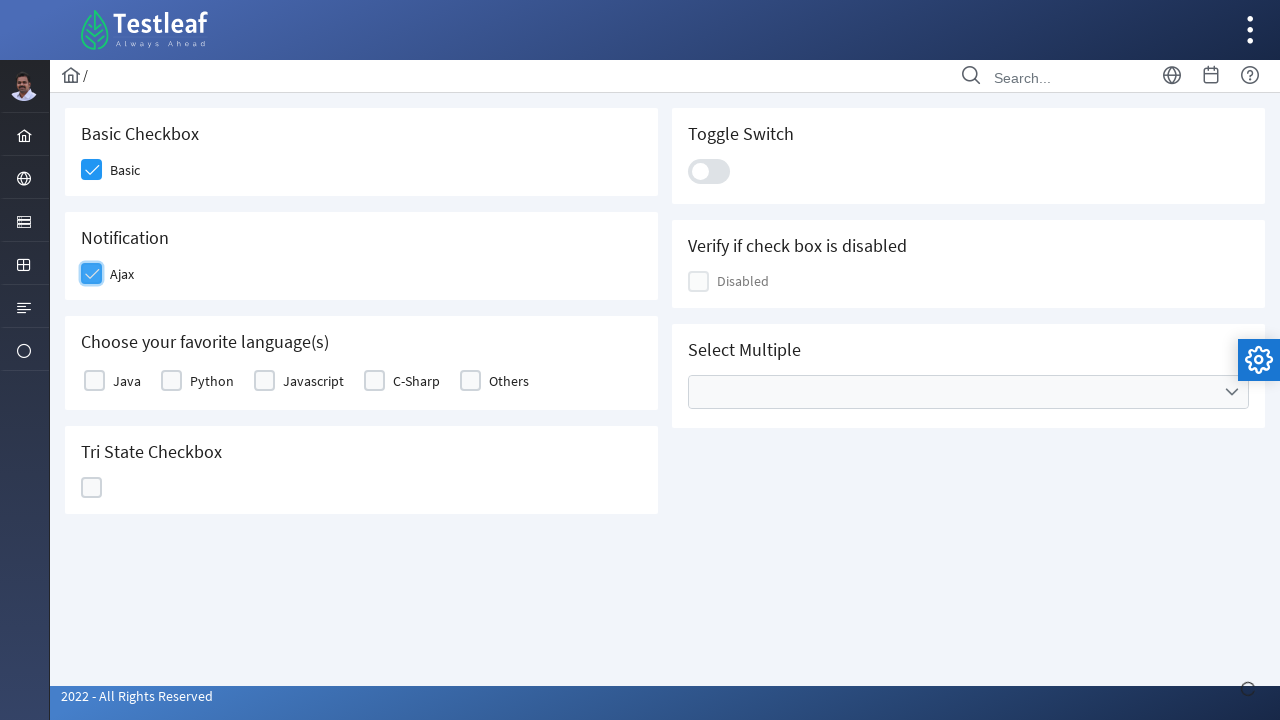

Selected Java as favorite language at (127, 381) on xpath=//h5[text()='Choose your favorite language(s)']/following::label[text()='J
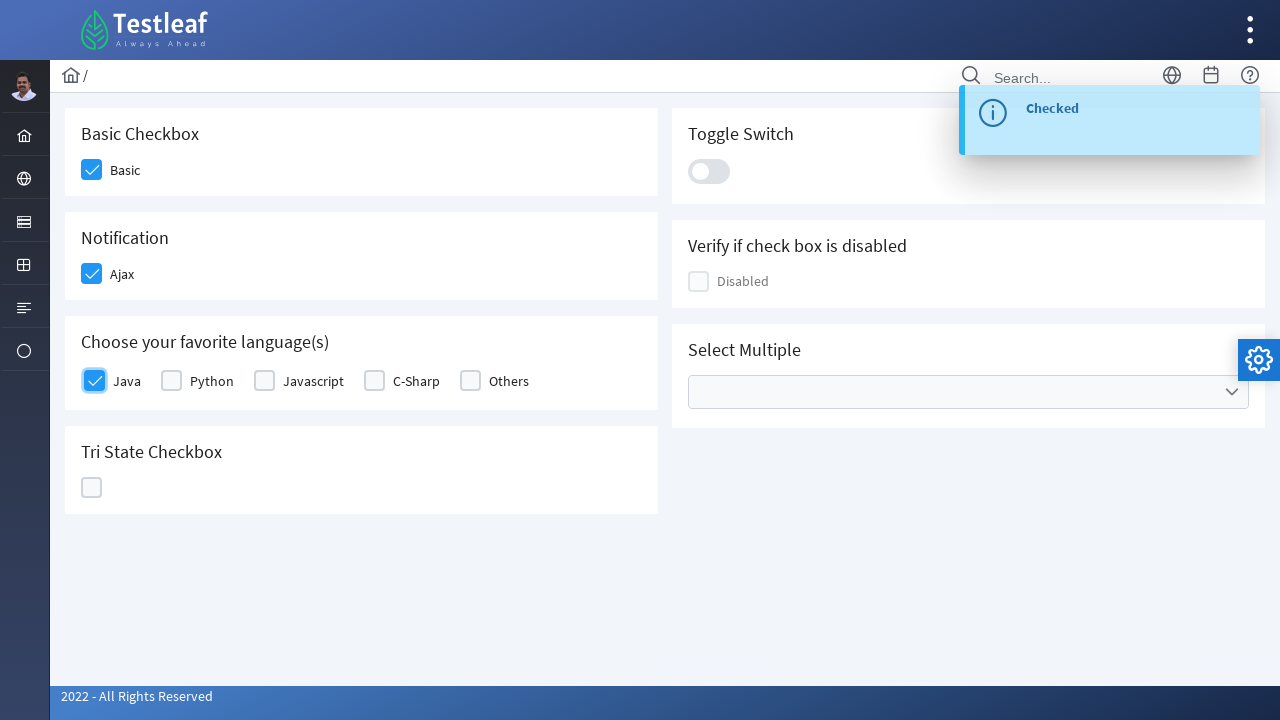

Selected Python as favorite language at (212, 381) on xpath=//h5[text()='Choose your favorite language(s)']/following::label[text()='P
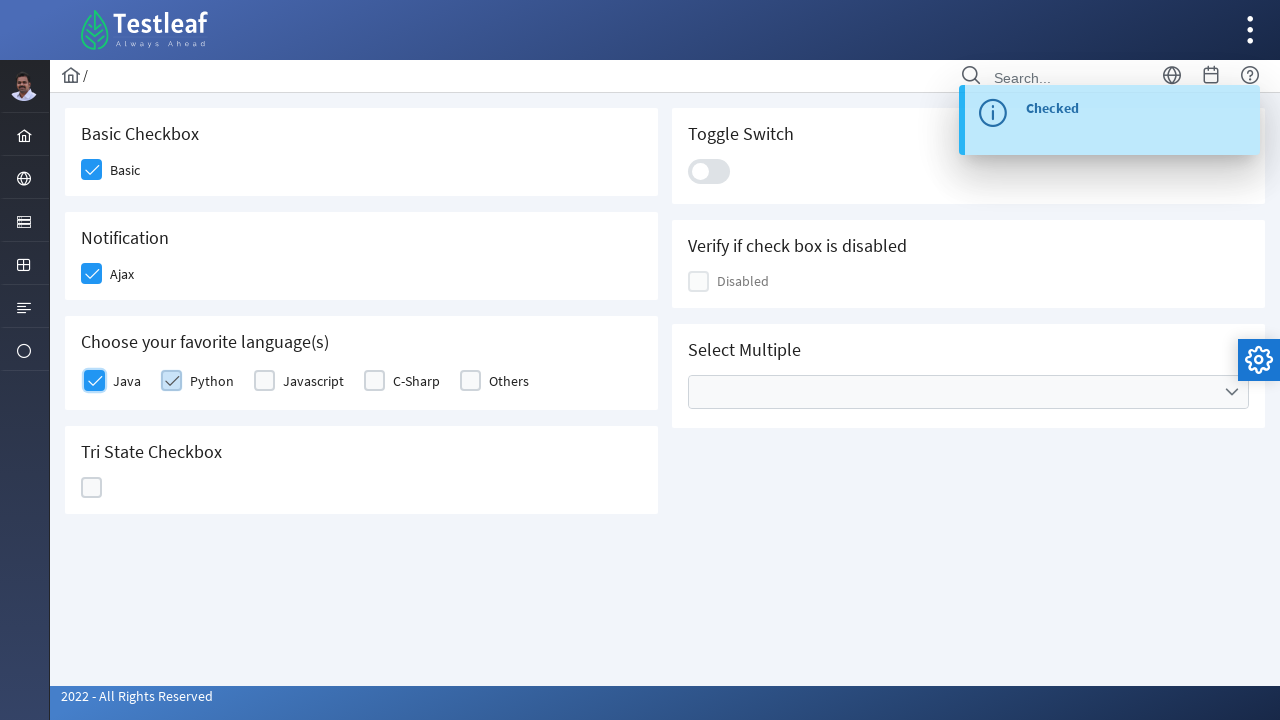

Clicked Tri State Checkbox at (92, 488) on xpath=//h5[text()='Tri State Checkbox']/following::div[contains(@id,'ajaxTriStat
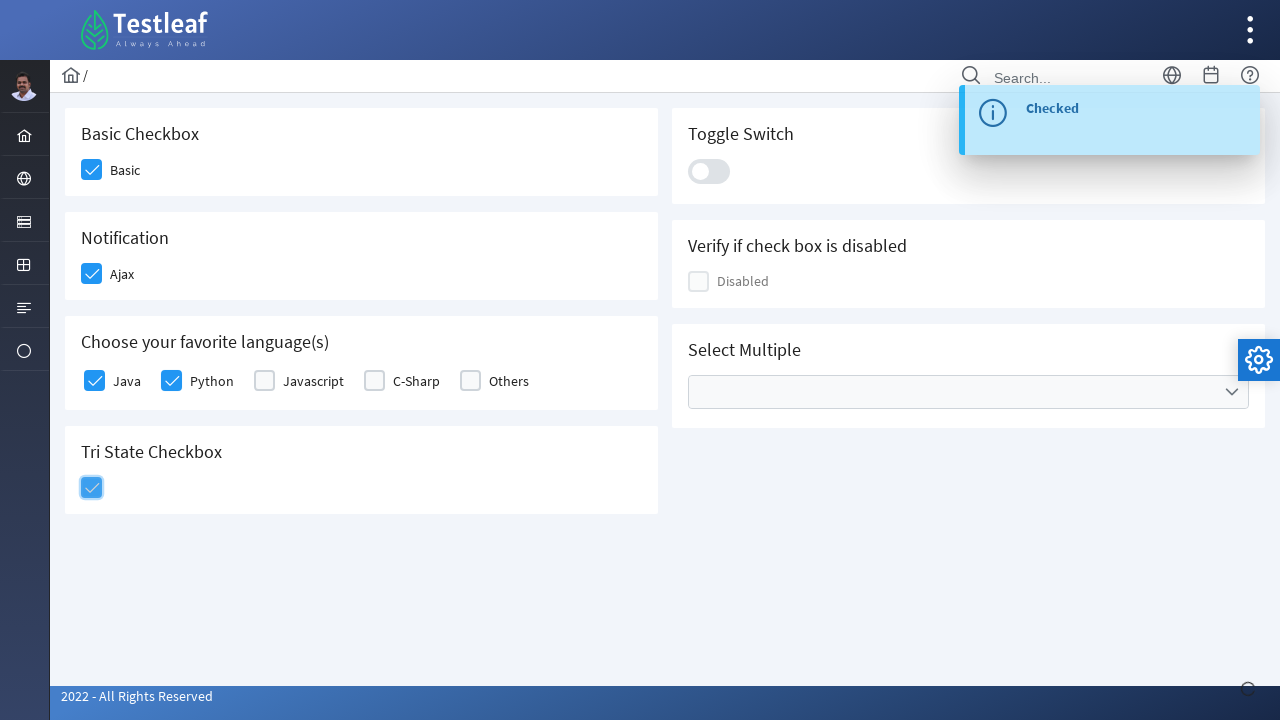

Clicked Toggle Switch at (709, 171) on xpath=//h5[text()='Toggle Switch']/following::div[contains(@class,'toggleswitch'
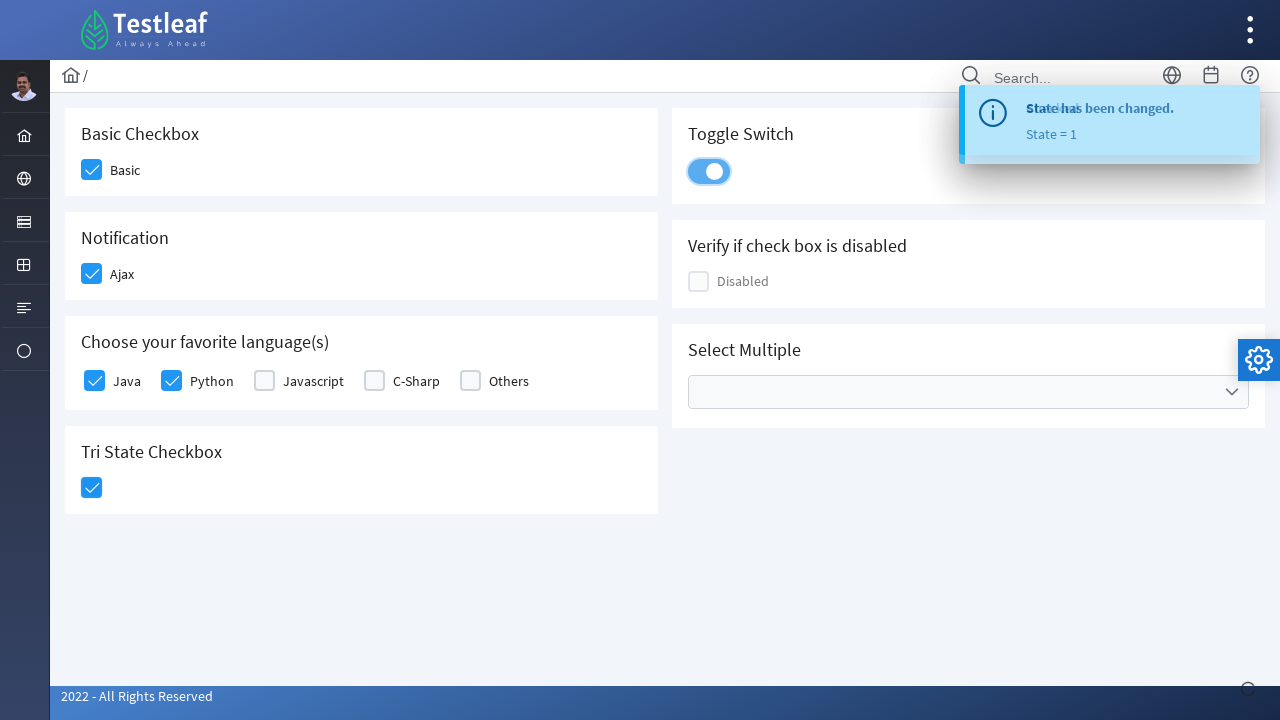

Verified disabled checkbox state: False
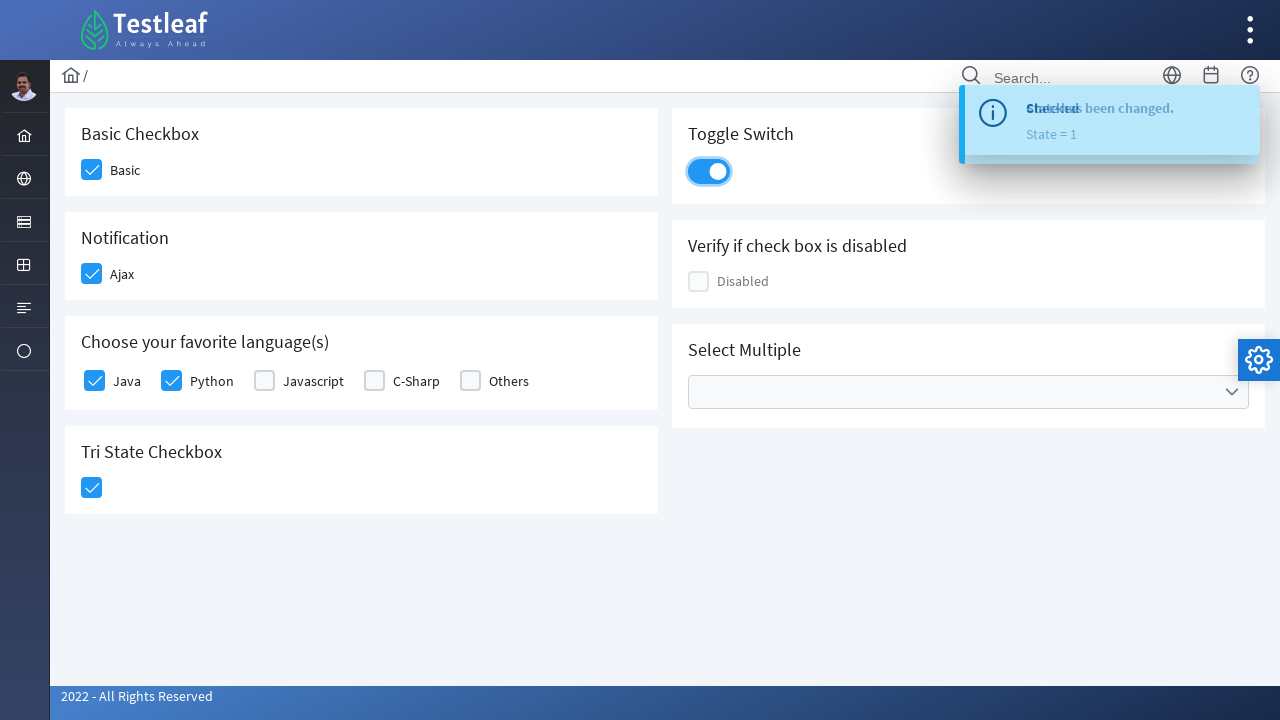

Opened Cities multi-select dropdown at (968, 392) on xpath=//h5[text()='Select Multiple']/following::ul[@data-label='Cities']
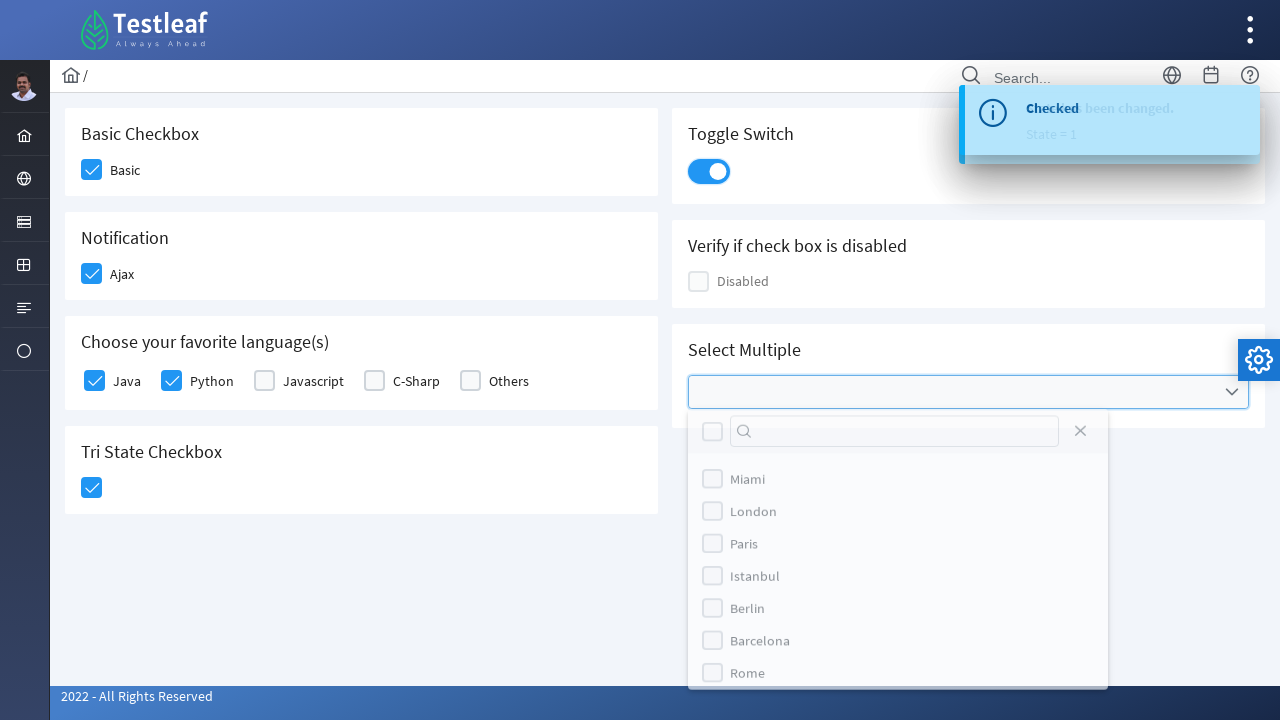

Selected Berlin from cities dropdown at (748, 624) on xpath=//h5[text()='Select Multiple']/following::label[text()='Berlin'][2]
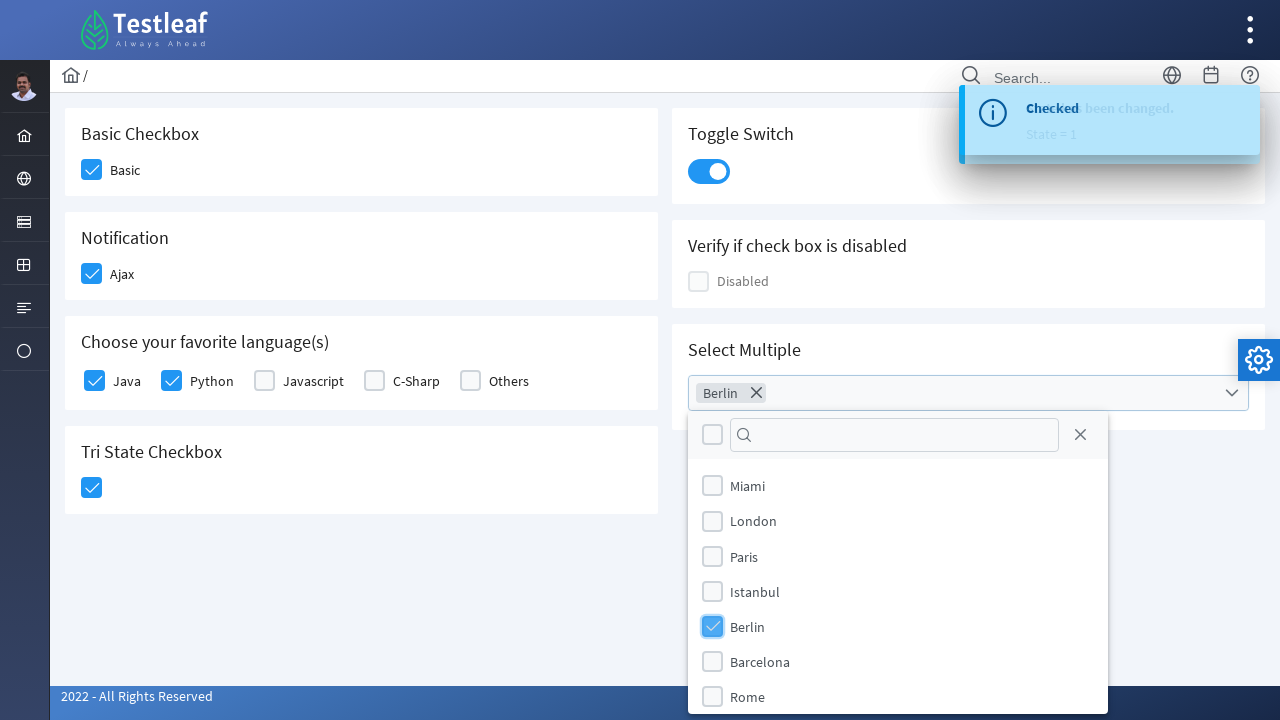

Selected Paris from cities dropdown at (744, 556) on xpath=//h5[text()='Select Multiple']/following::label[text()='Paris'][2]
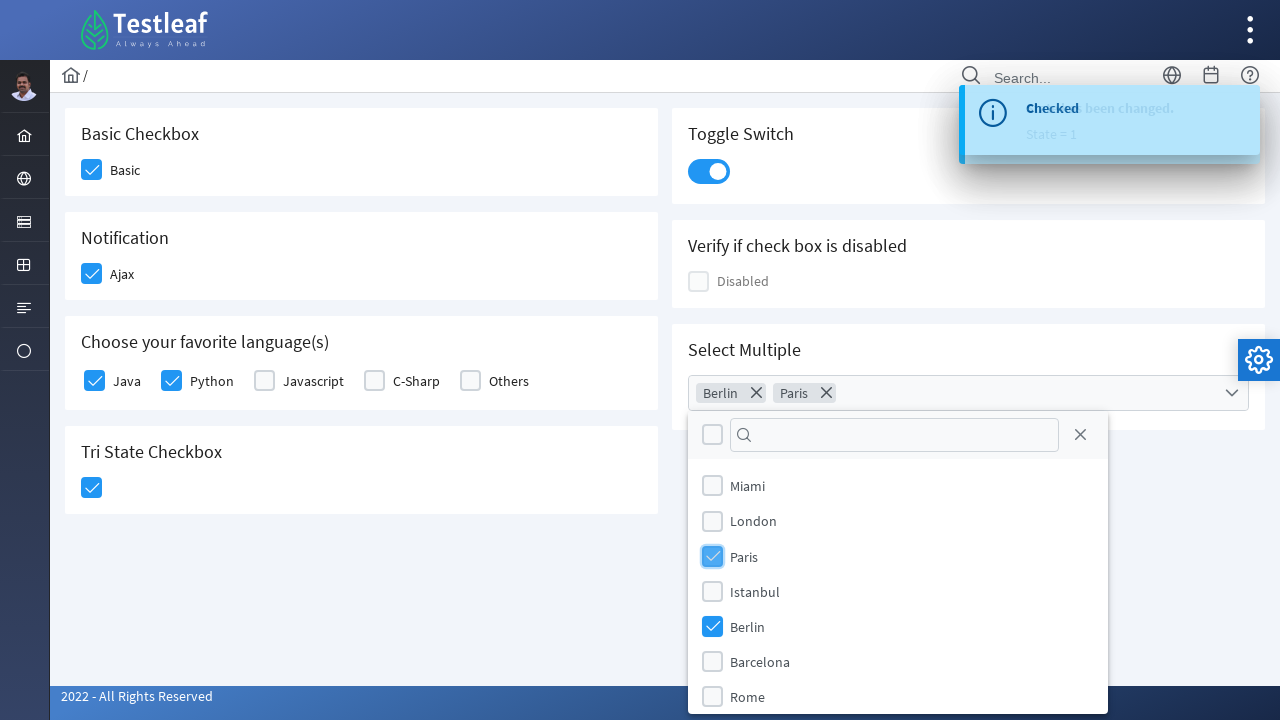

Selected London from cities dropdown at (754, 521) on xpath=//h5[text()='Select Multiple']/following::label[text()='London'][2]
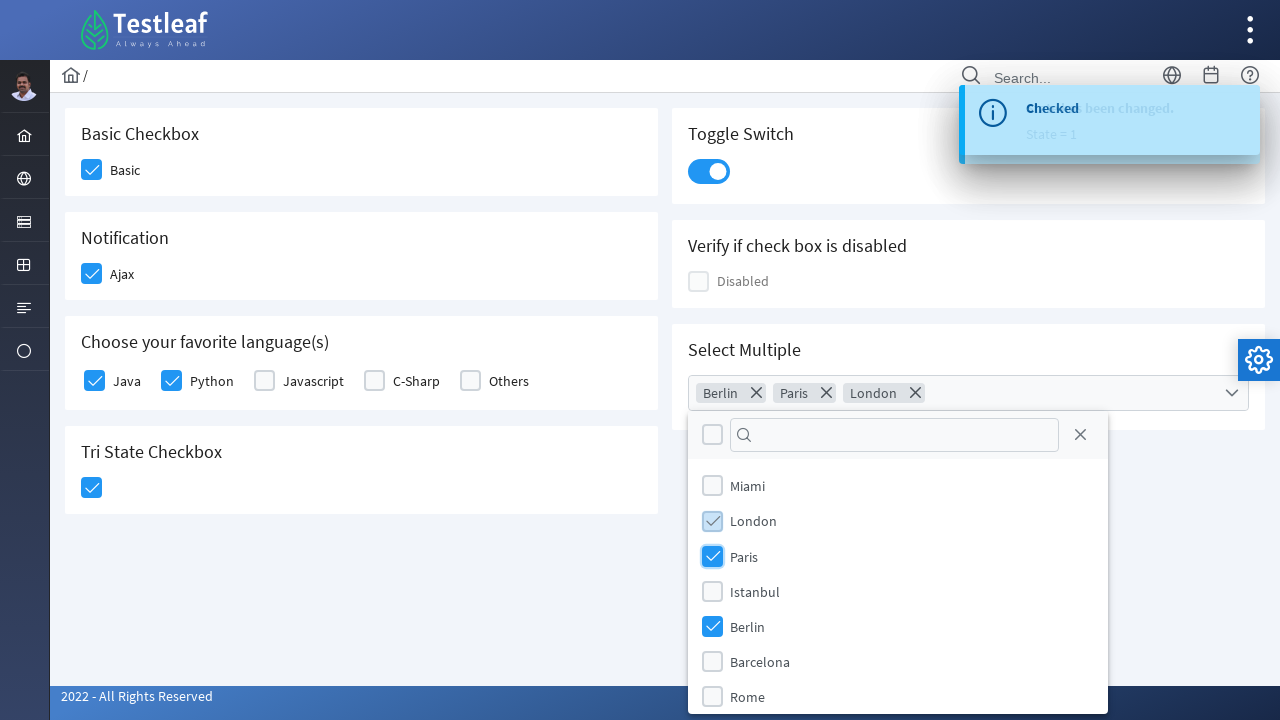

Closed Cities multi-select dropdown at (968, 393) on xpath=//h5[text()='Select Multiple']/following::ul[@data-label='Cities']
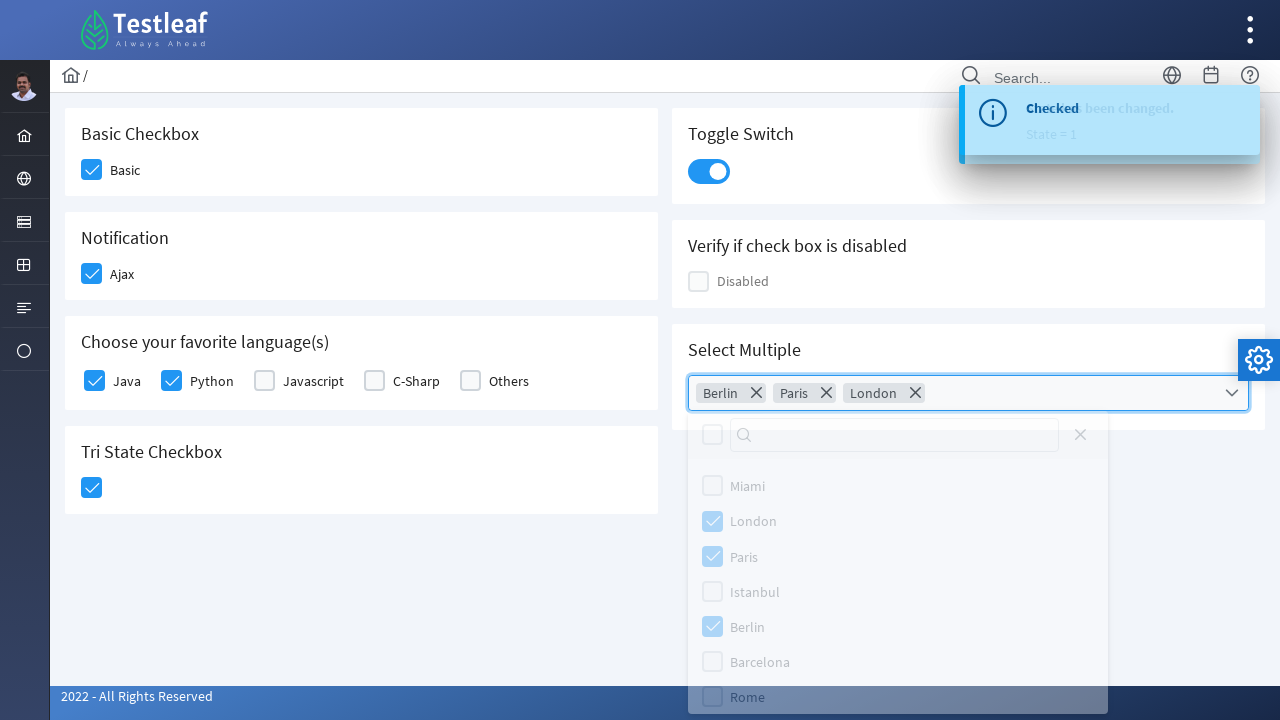

Waited 1000ms before finishing test
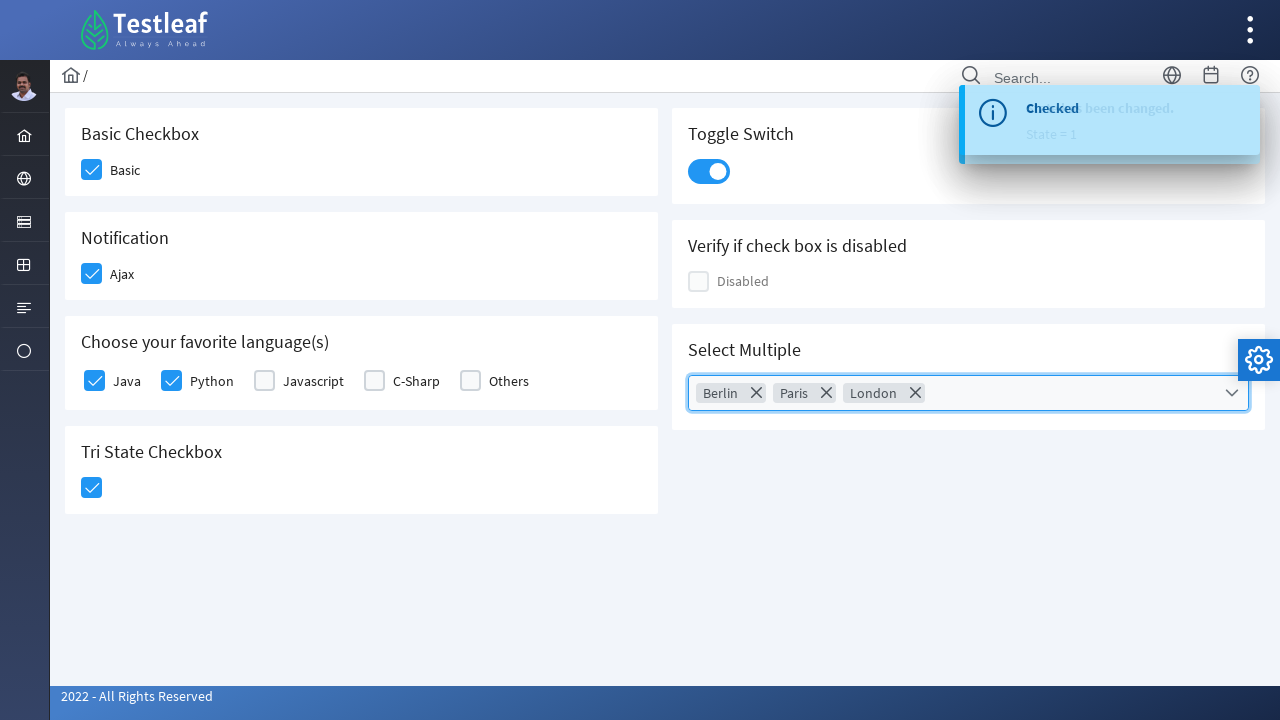

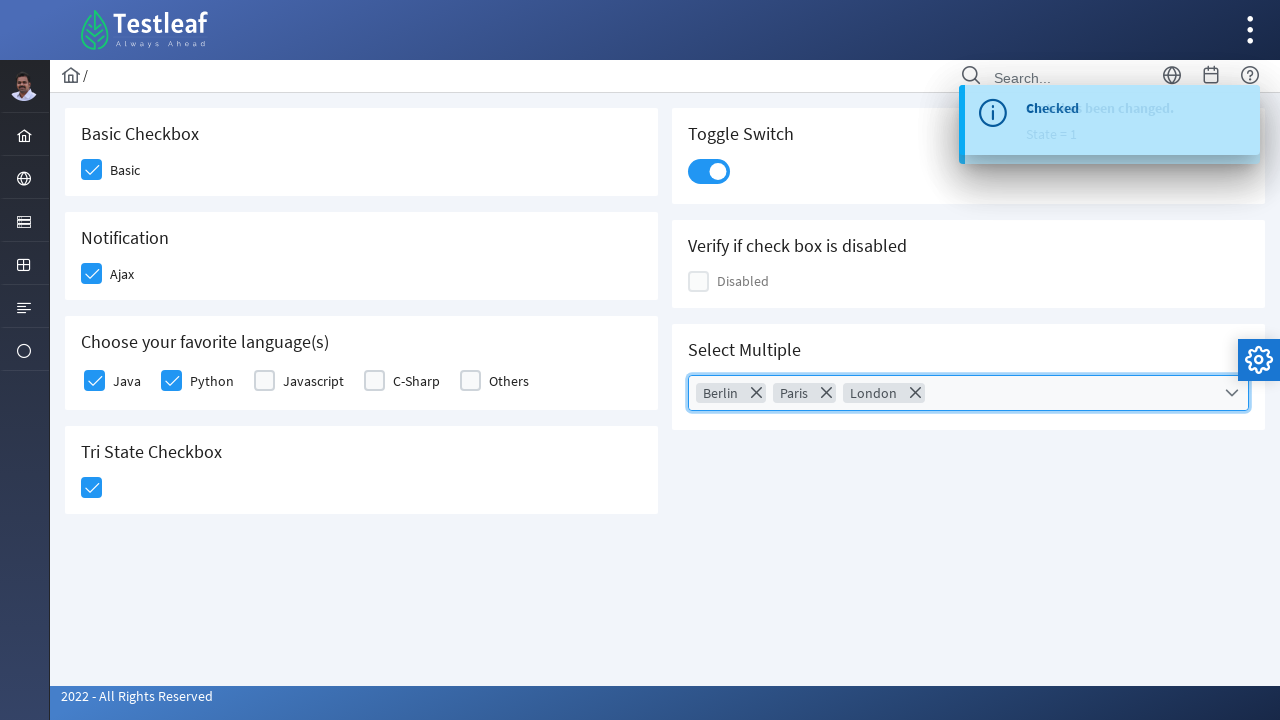